Tests JavaScript alert handling by clicking a button to trigger an alert, accepting it, and verifying the result message

Starting URL: https://the-internet.herokuapp.com/javascript_alerts

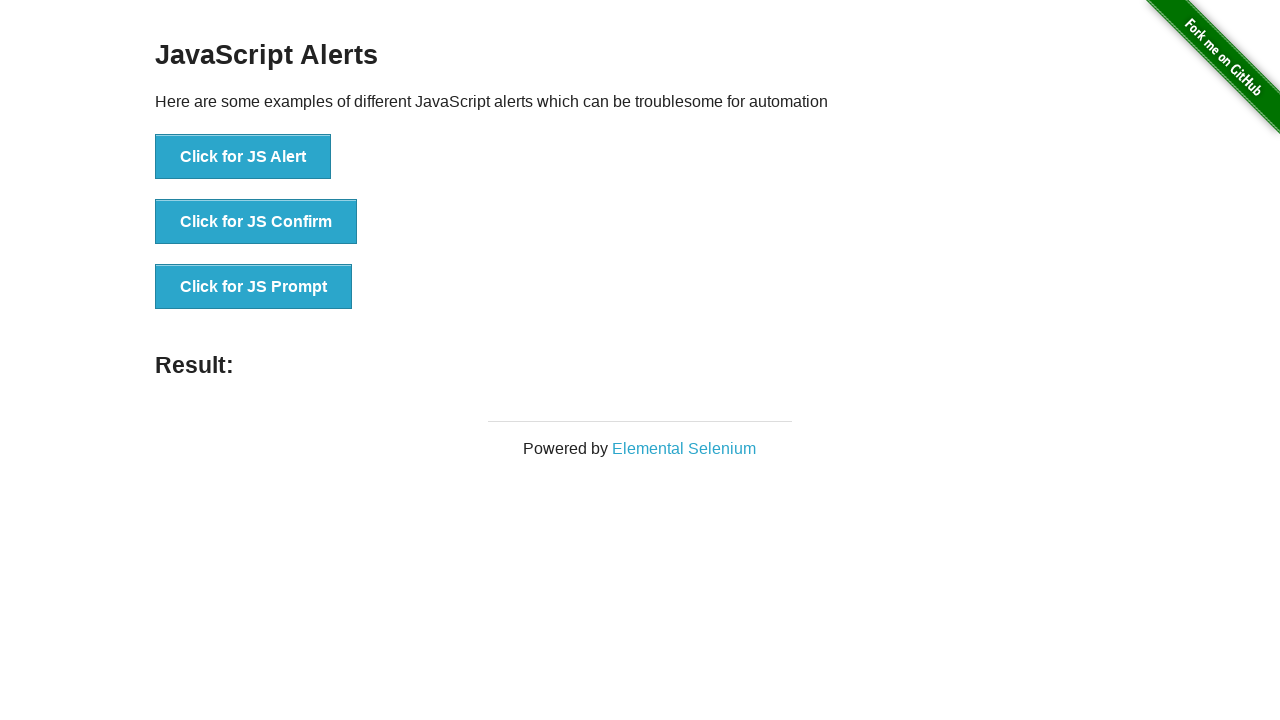

Clicked button to trigger JavaScript alert at (243, 157) on button[onclick='jsAlert()']
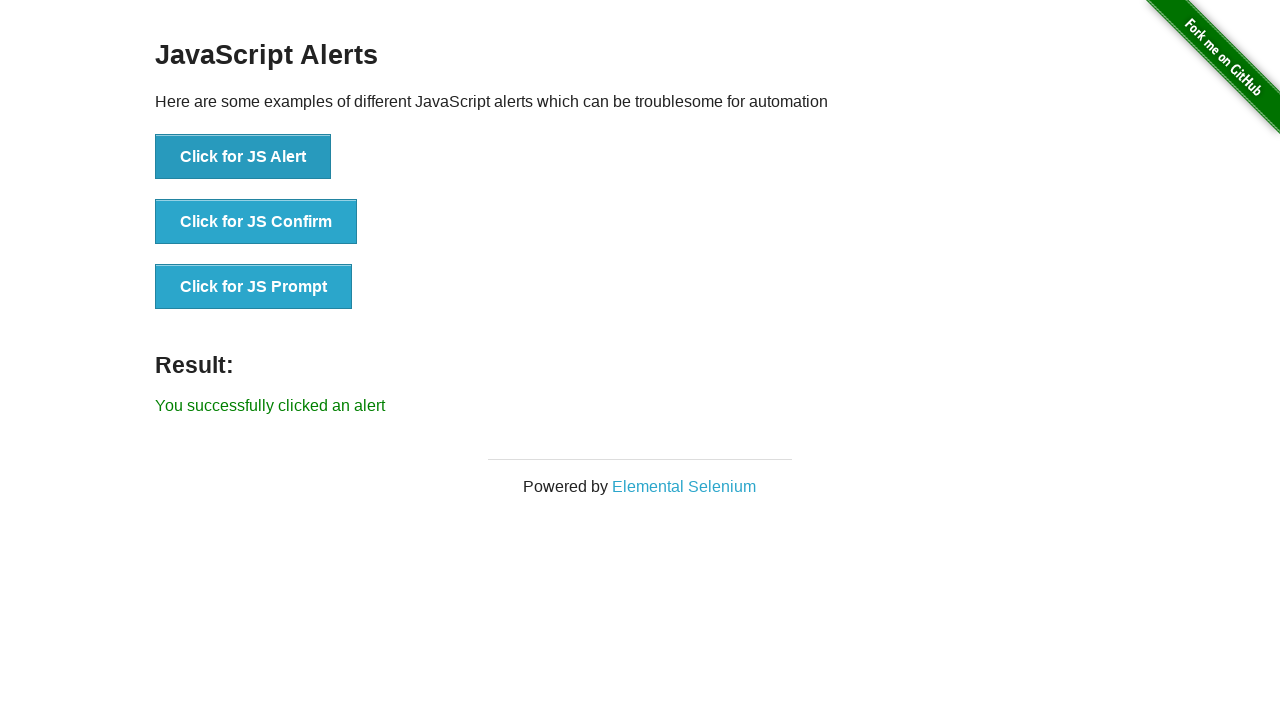

Set up dialog handler to accept alerts
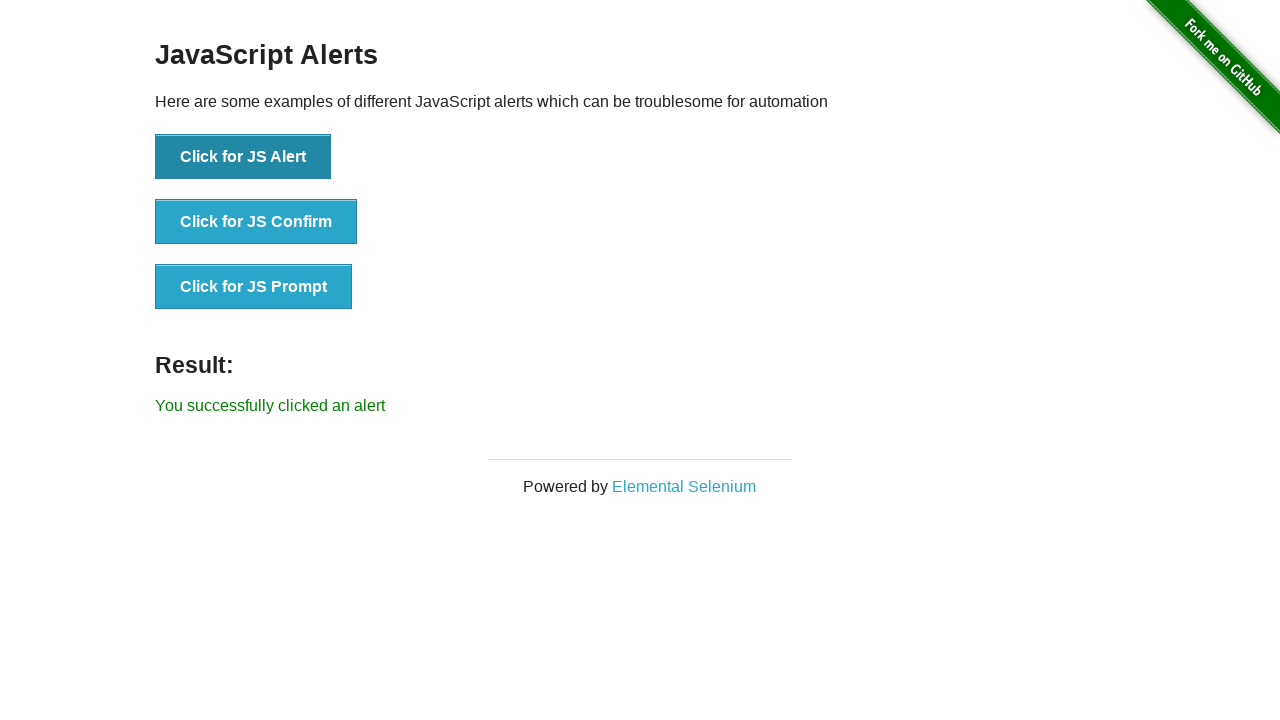

Clicked button to trigger alert with handler ready at (243, 157) on button[onclick='jsAlert()']
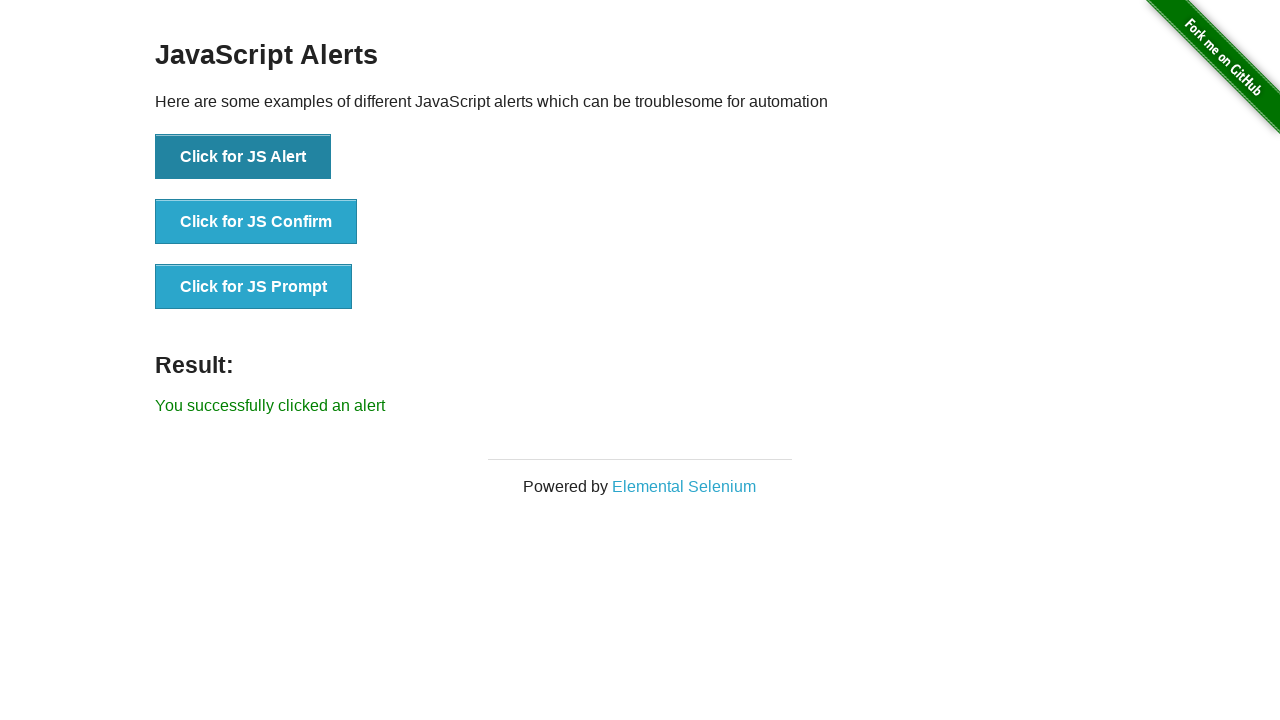

Result message element loaded
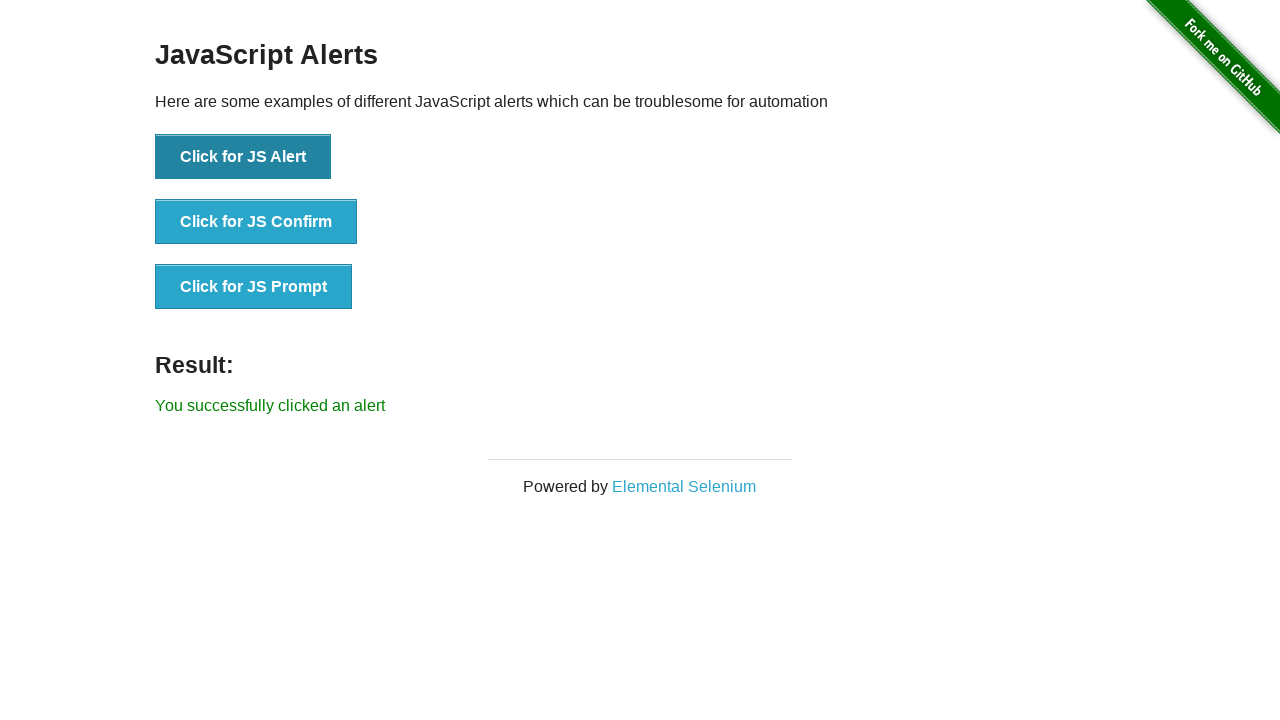

Retrieved result message text
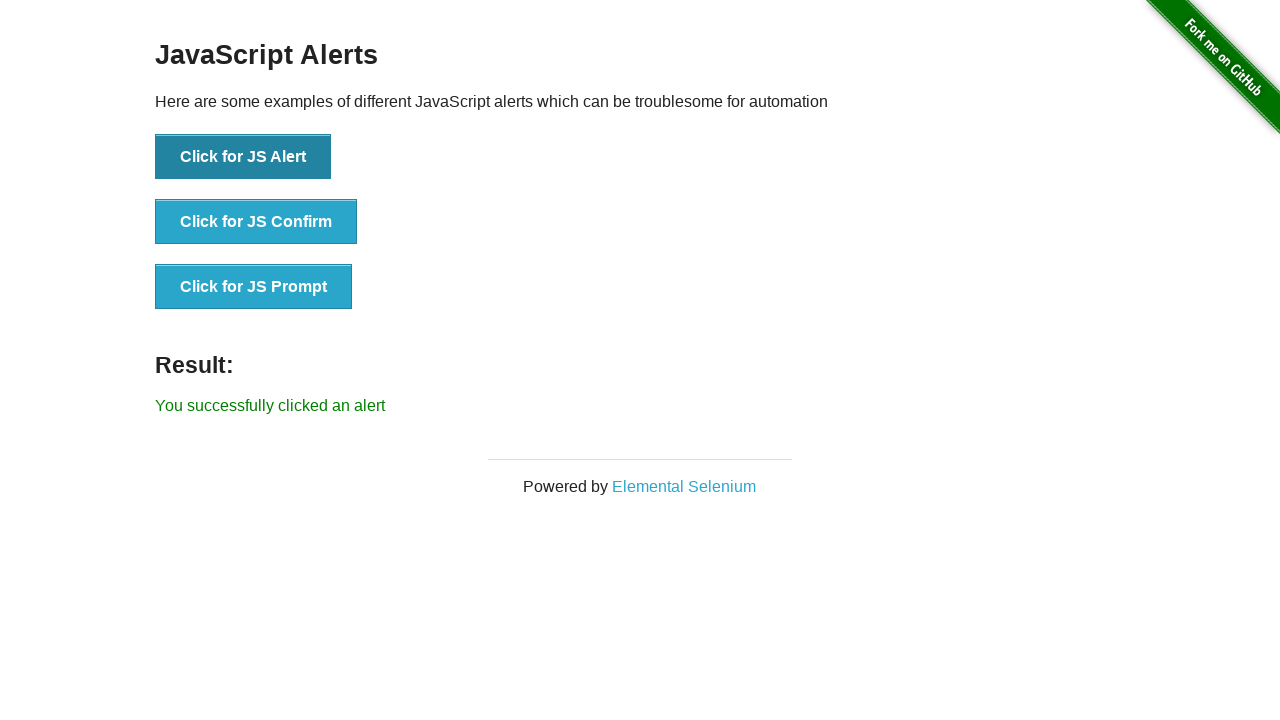

Verified result message is correct
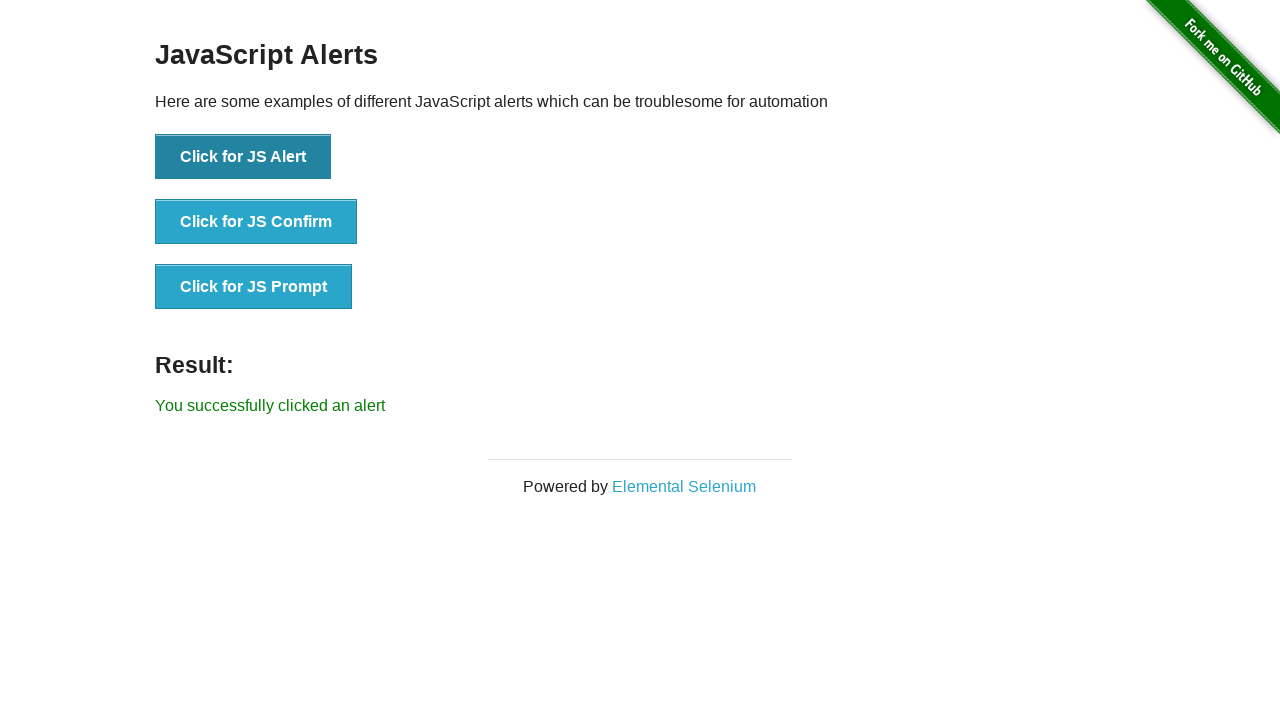

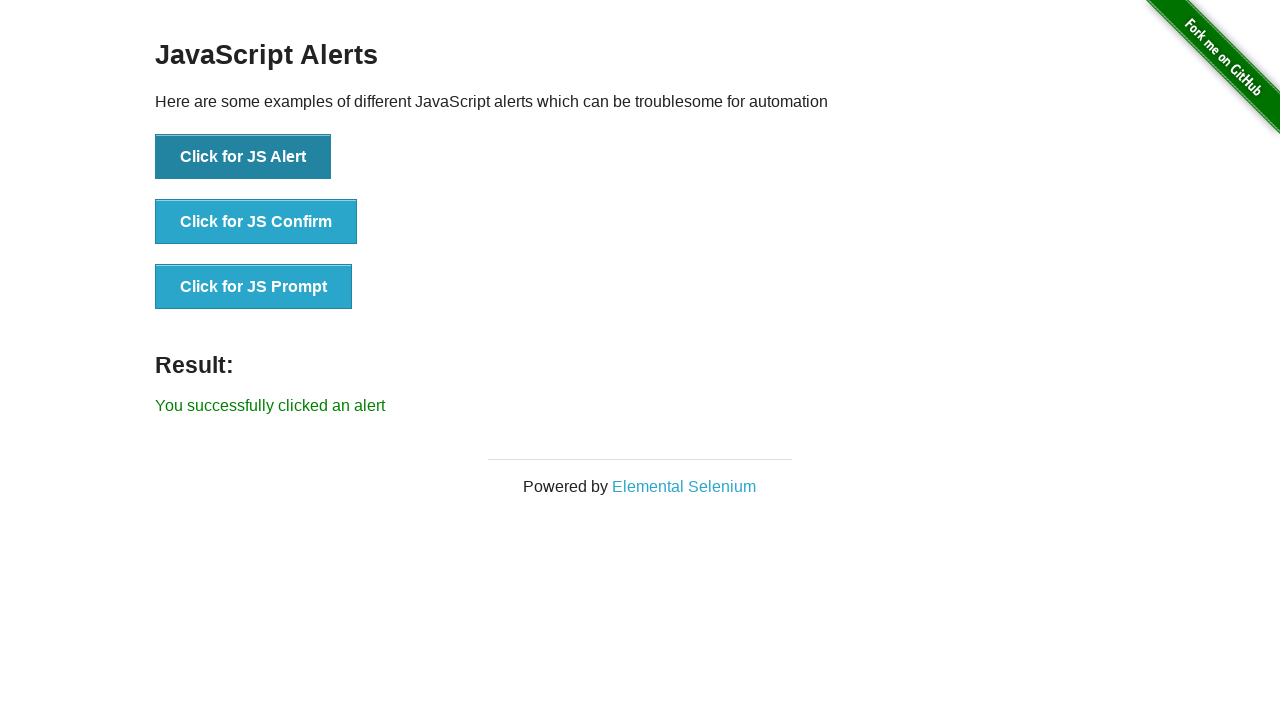